Navigates to the Rahul Shetty Academy Automation Practice page and verifies that the table with class 'table-display' is loaded and contains data rows.

Starting URL: https://rahulshettyacademy.com/AutomationPractice/

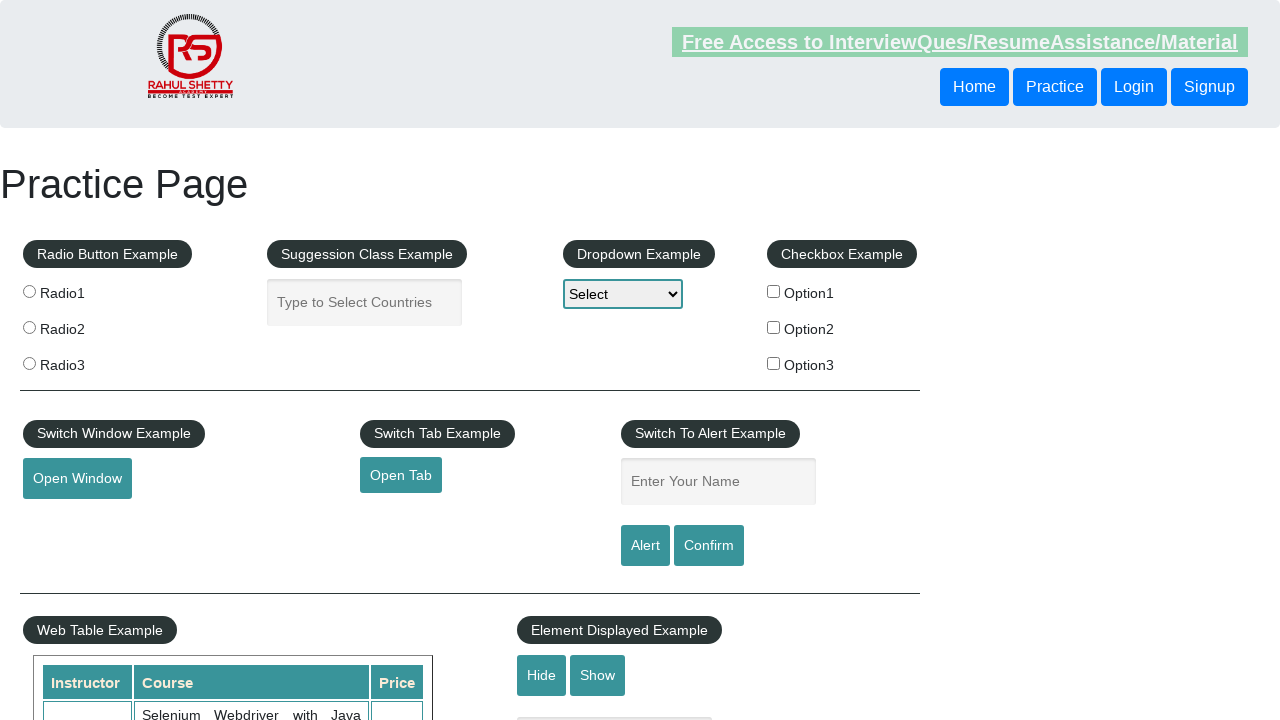

Navigated to Rahul Shetty Academy Automation Practice page
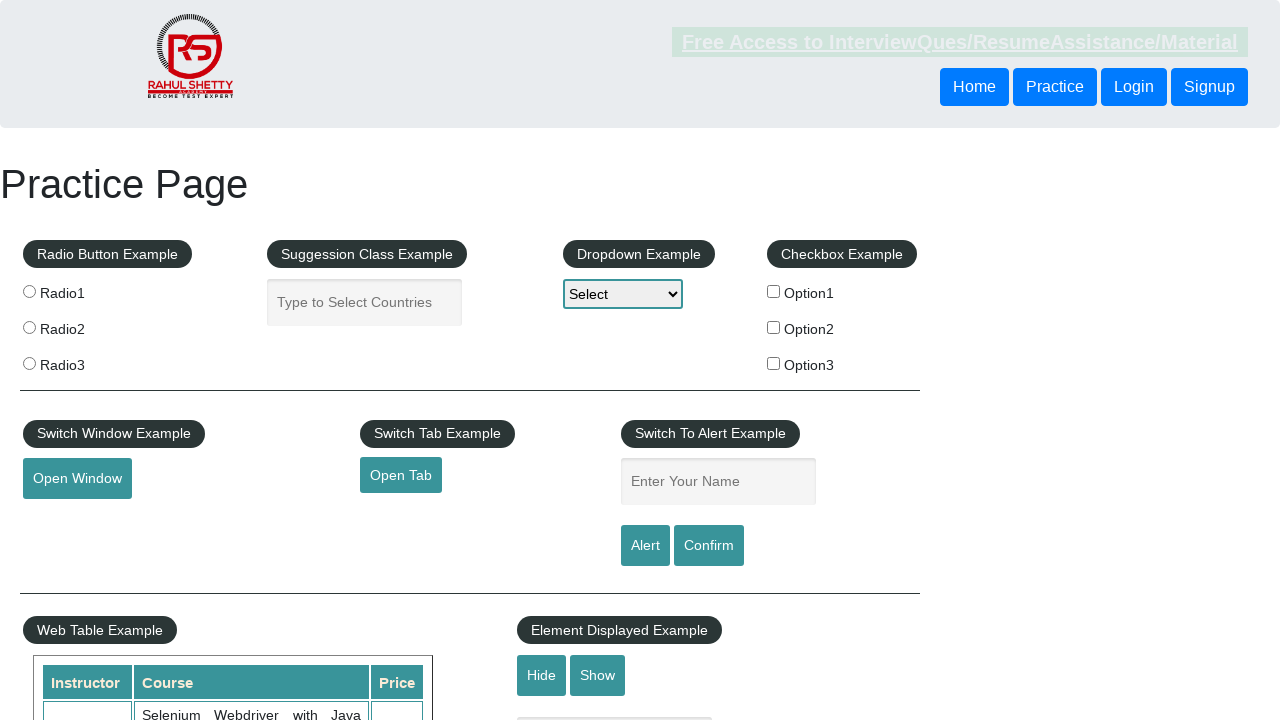

Table with class 'table-display' is visible on the page
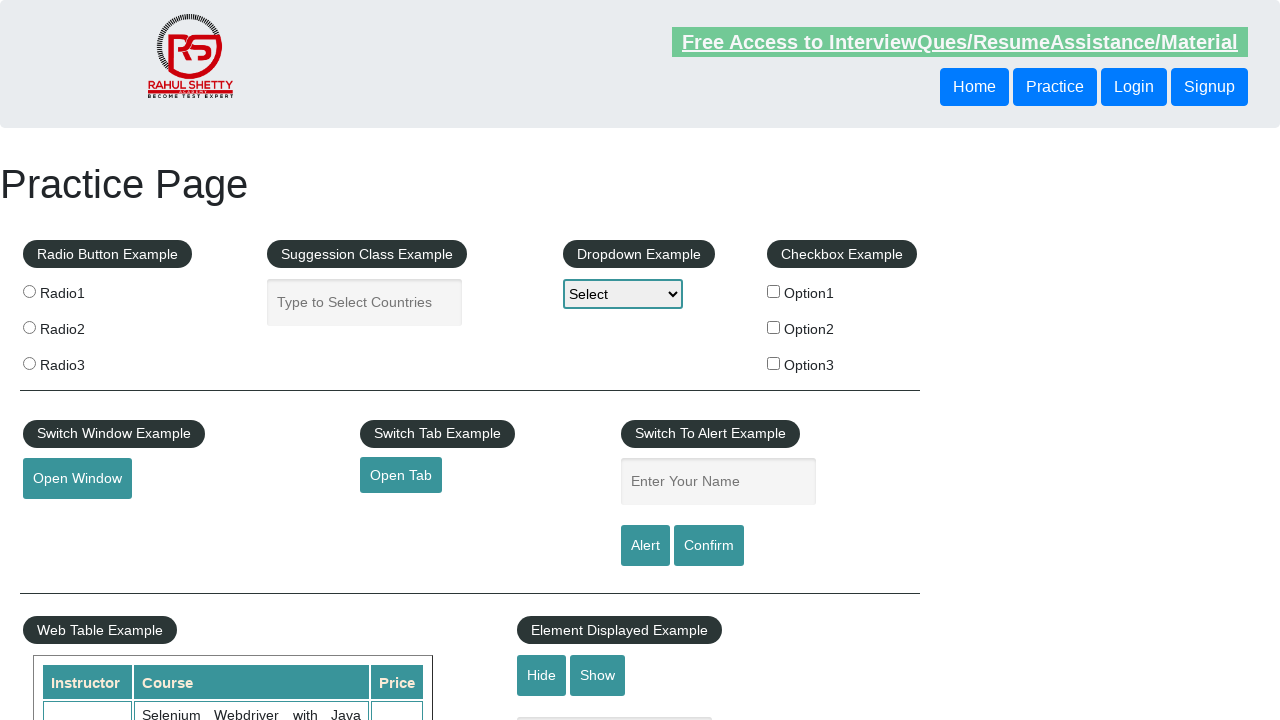

Table contains data rows (verified second row with data cells exists)
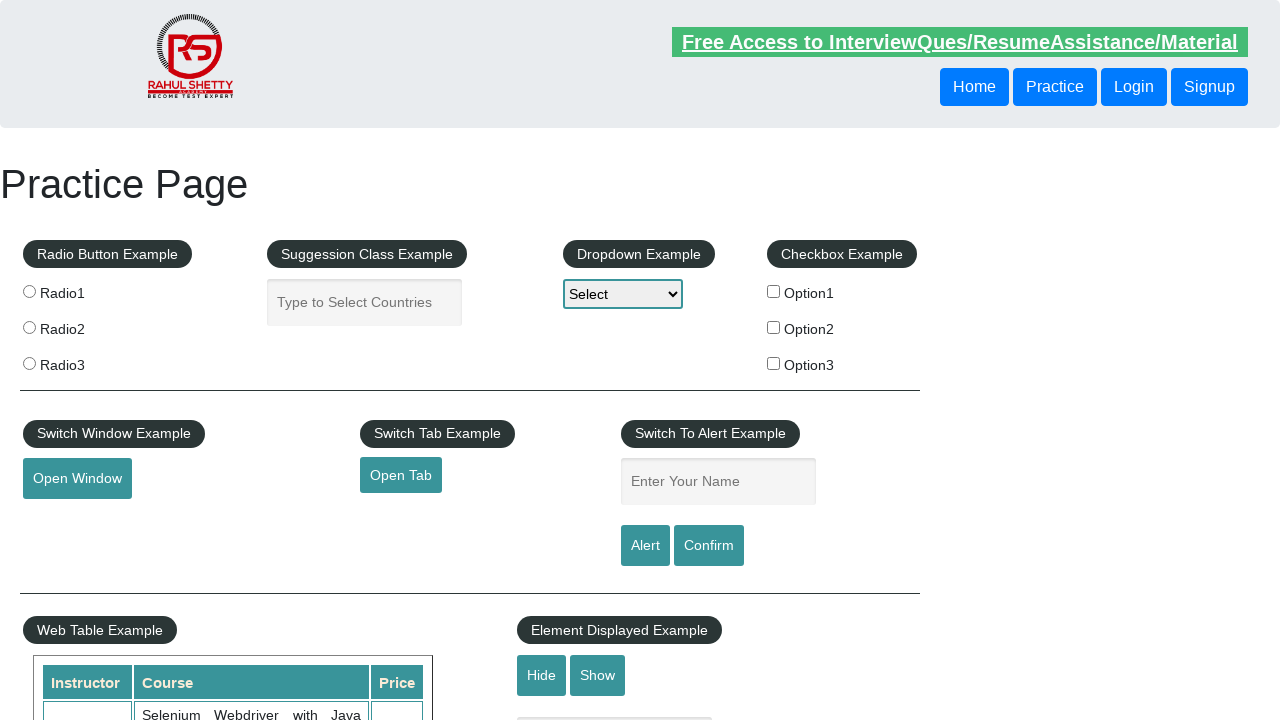

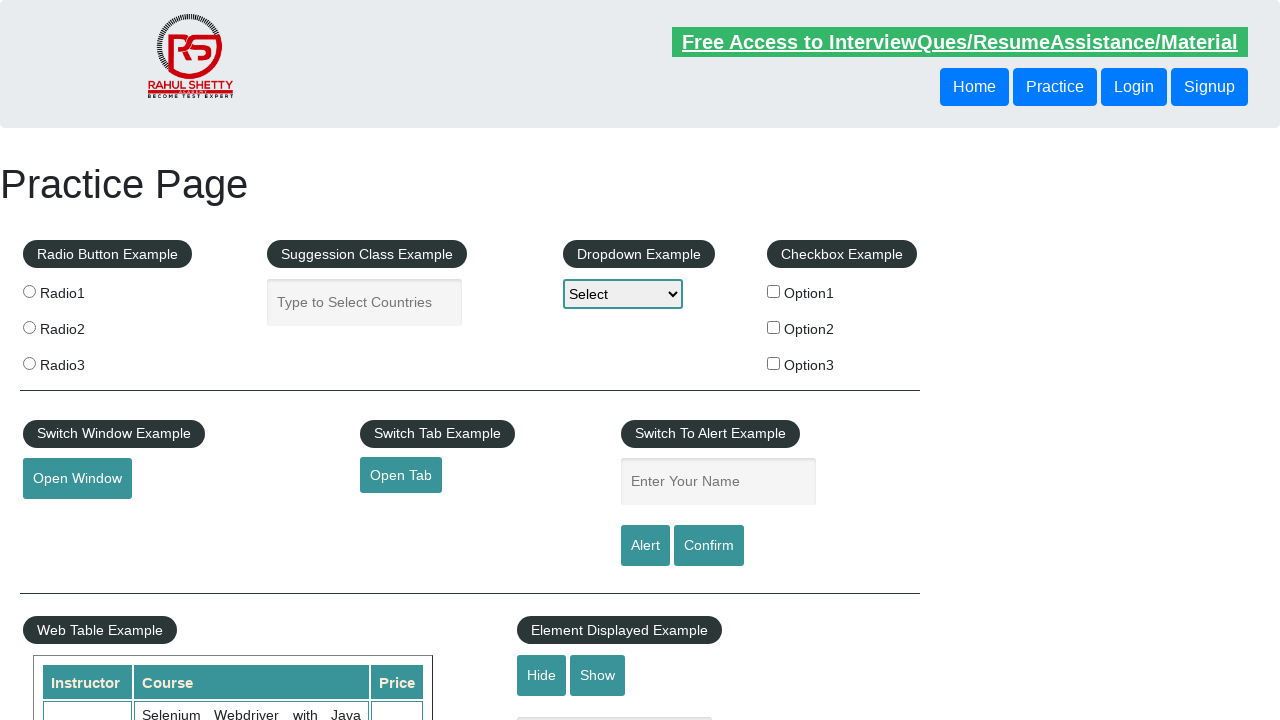